Navigates to DuckDuckGo homepage with desktop viewport (1024x320) in dark mode

Starting URL: https://duckduckgo.com/

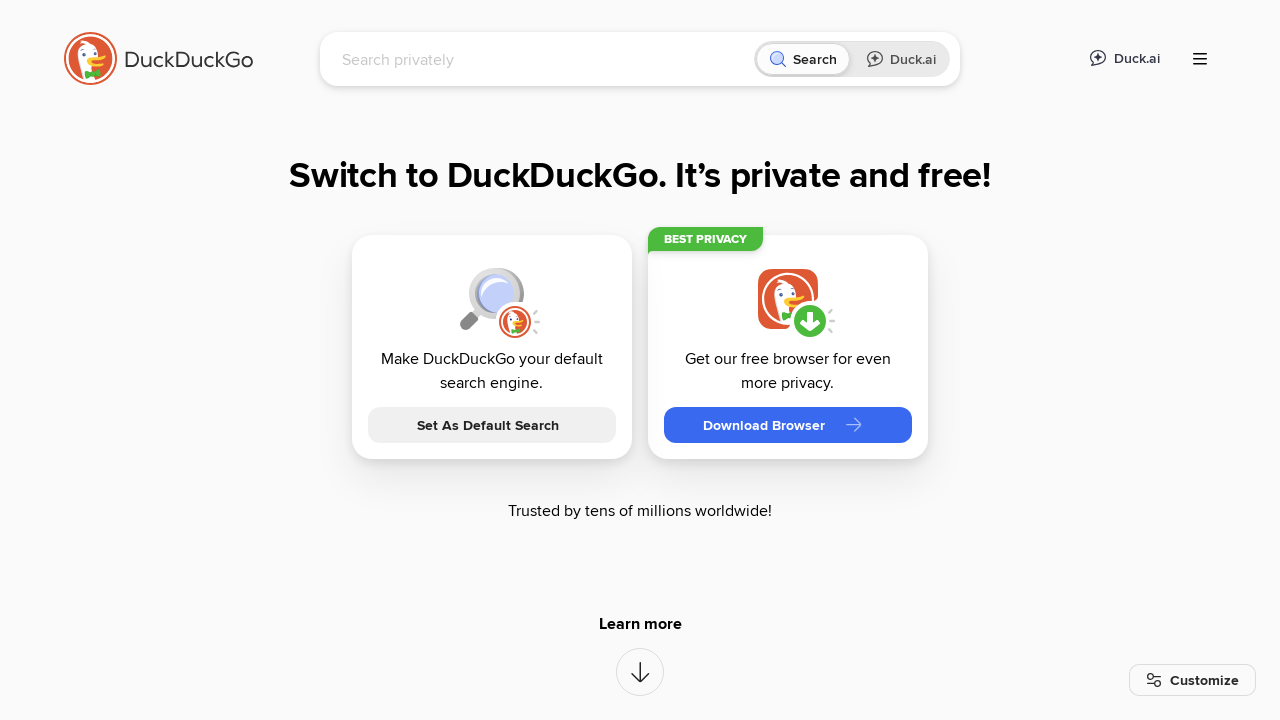

Set desktop viewport size to 1024x320
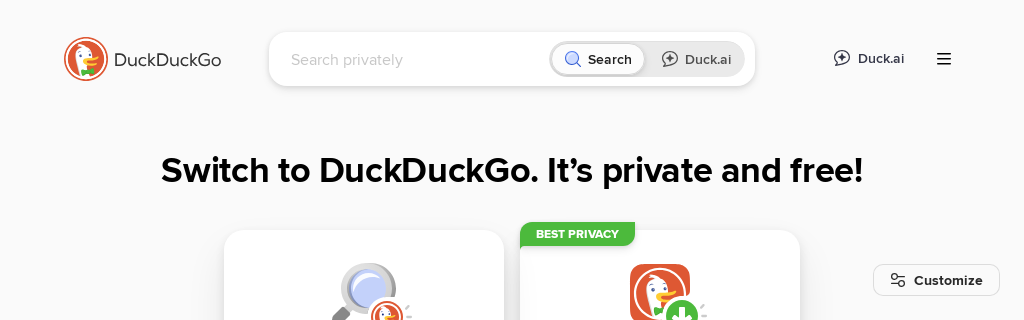

Enabled dark mode color scheme
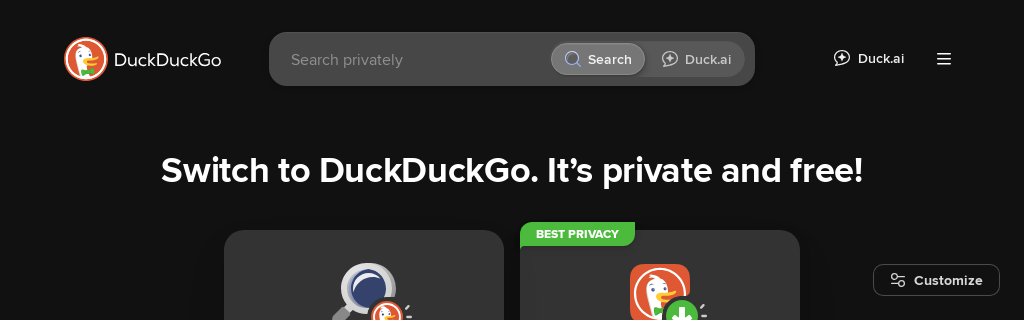

DuckDuckGo homepage loaded with networkidle state
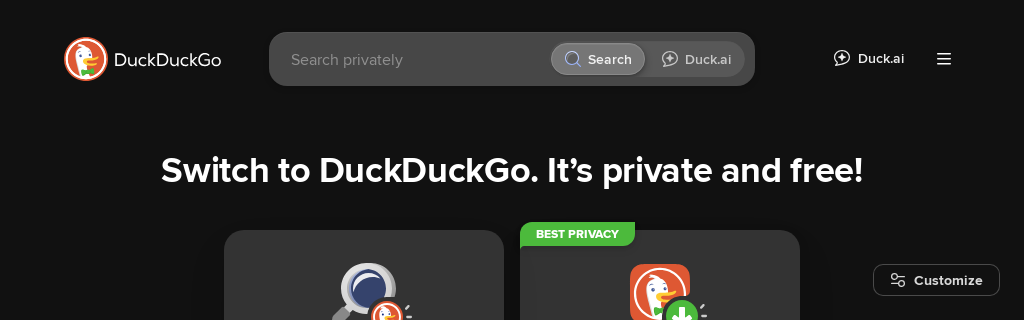

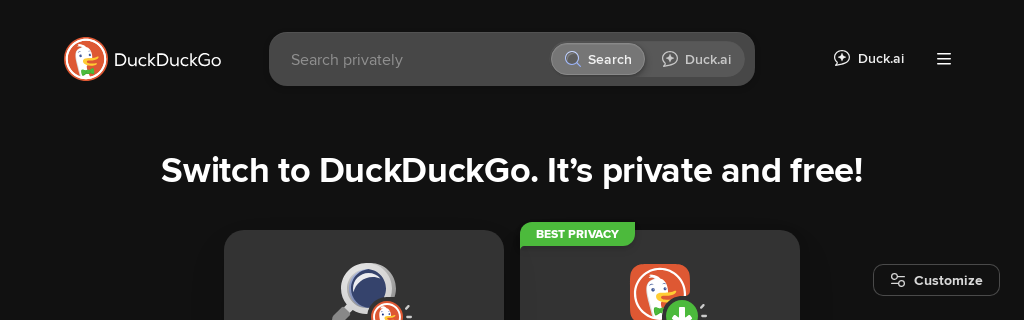